Tests the Menu widget by clicking on various menu items including navigating through nested submenus.

Starting URL: https://demoqa.com

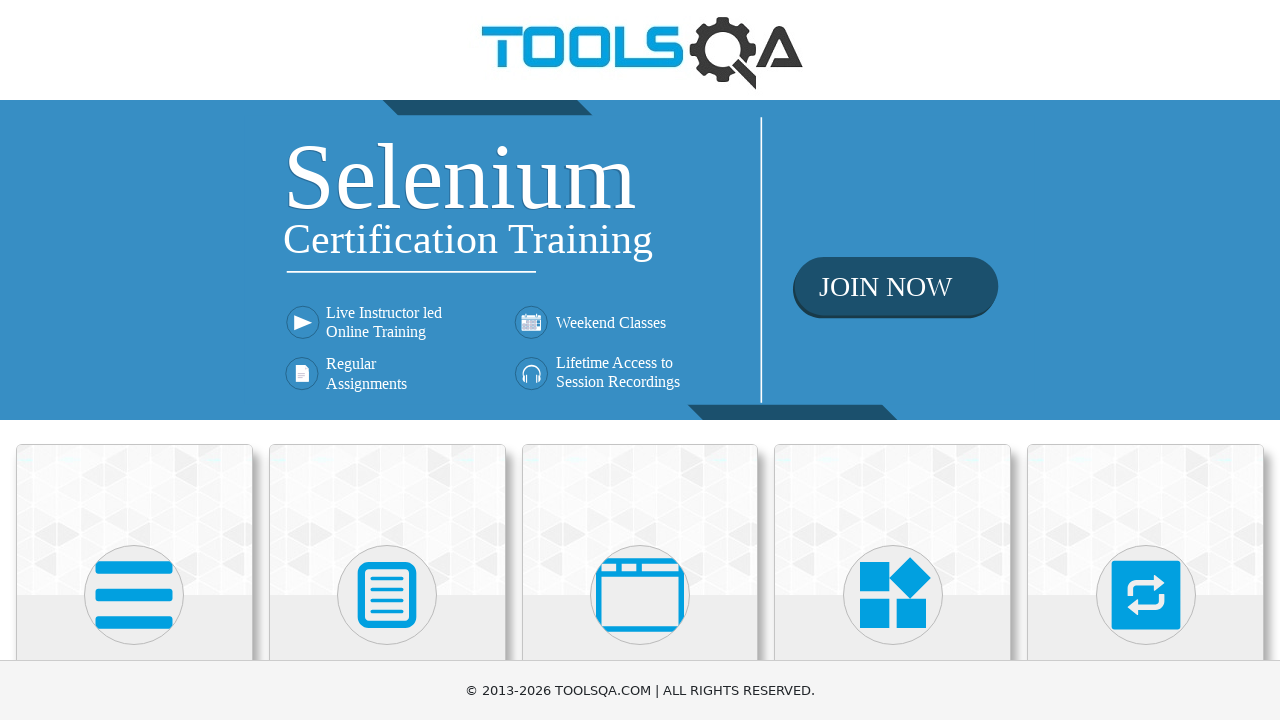

Clicked on Widgets menu card at (893, 360) on xpath=//h5[text()='Widgets']
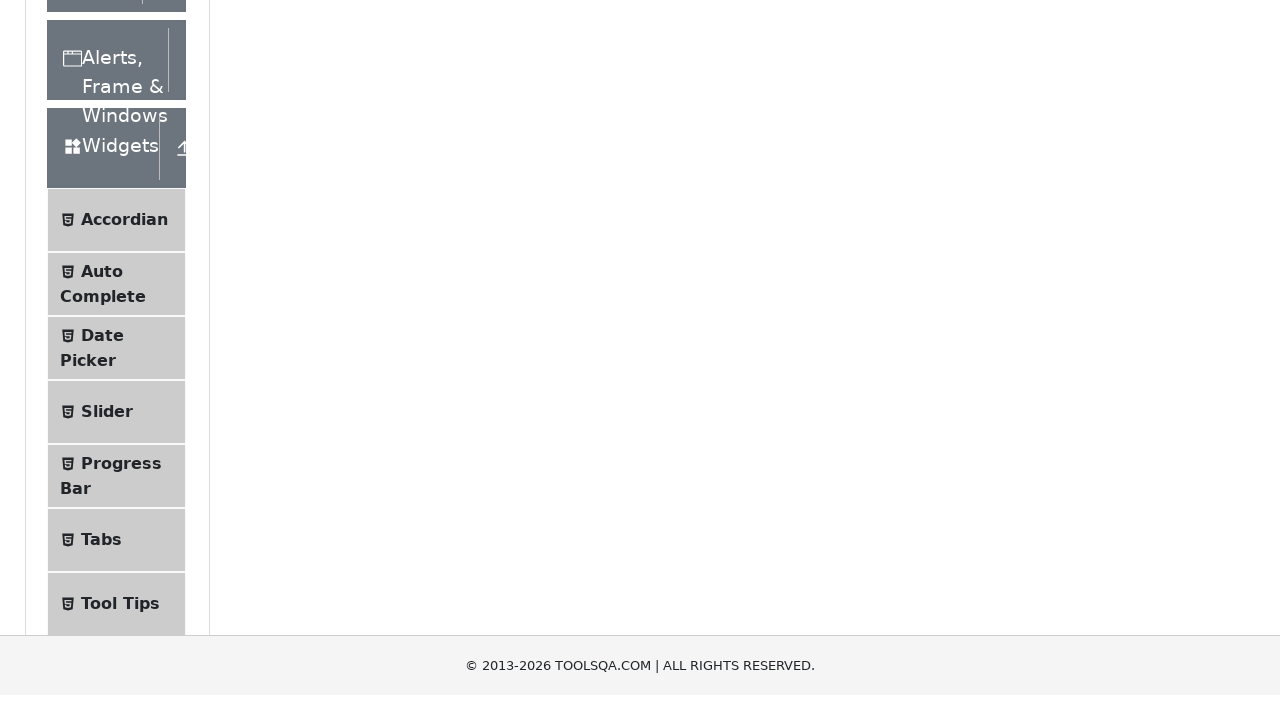

Scrolled down the page by 444 pixels
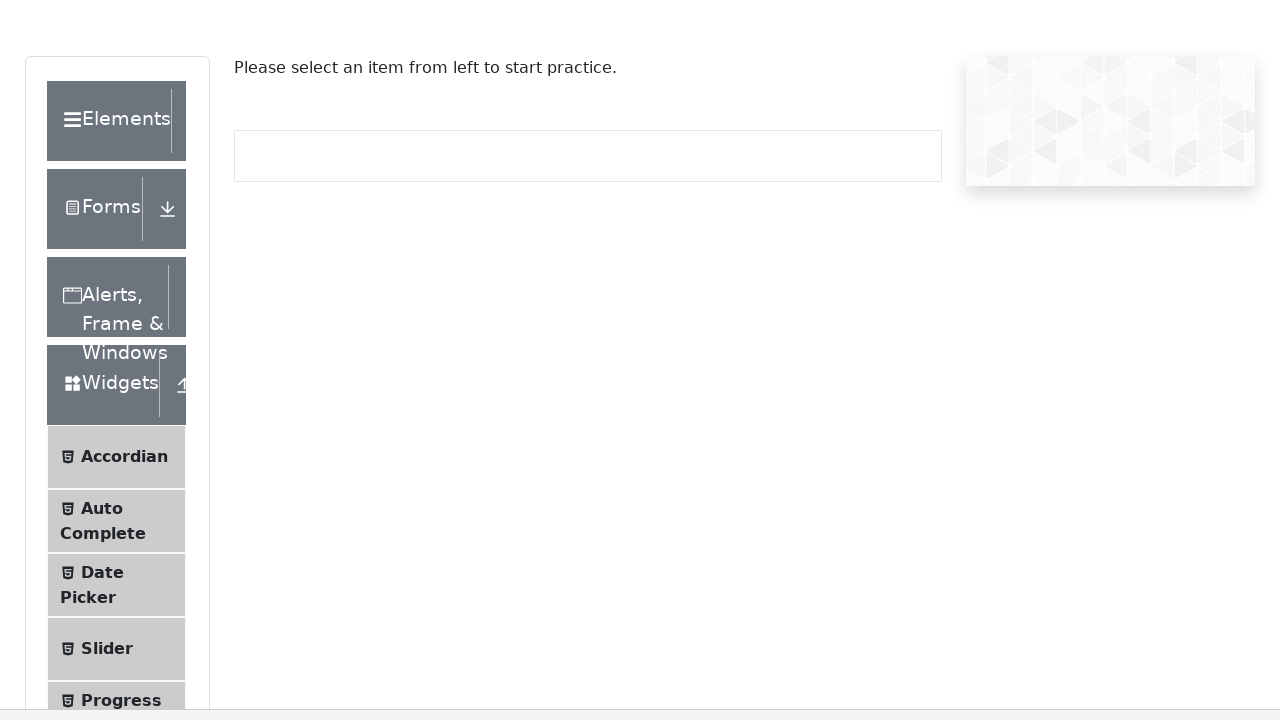

Clicked on Menu menu item at (105, 501) on xpath=//span[text()='Menu']
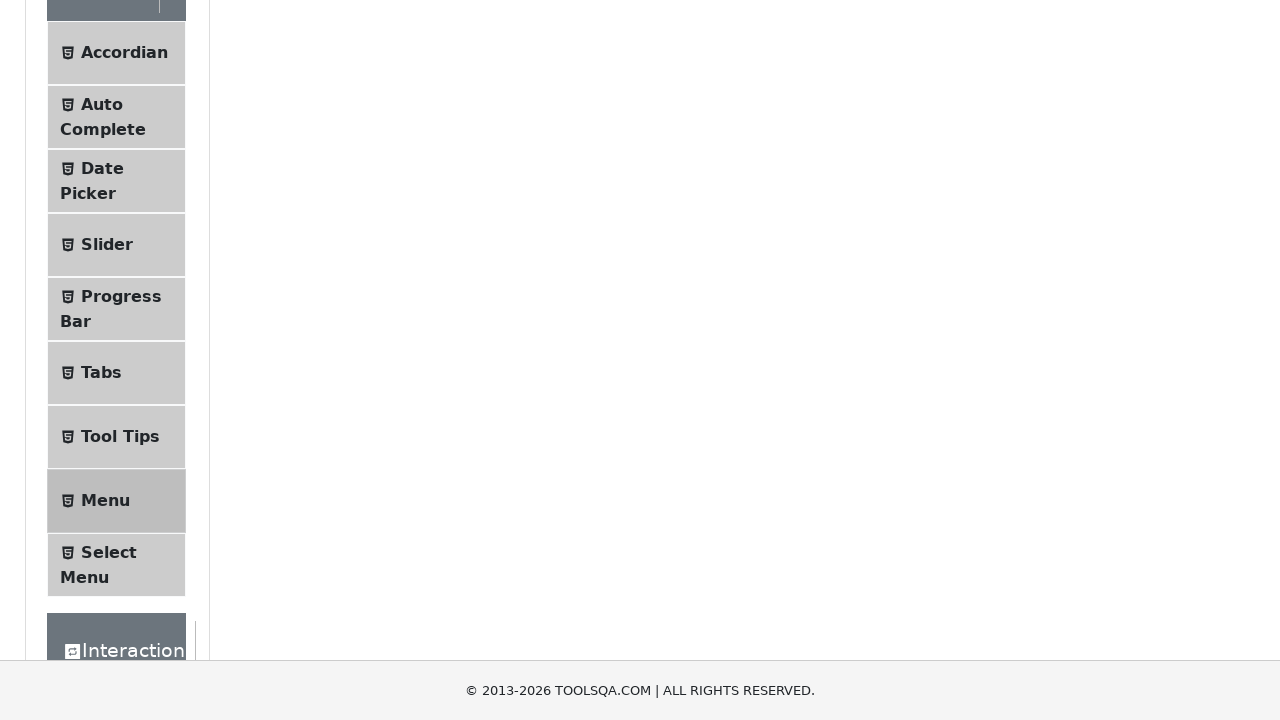

Clicked on Main Item 1 at (334, 240) on #nav > li:nth-child(1) > a
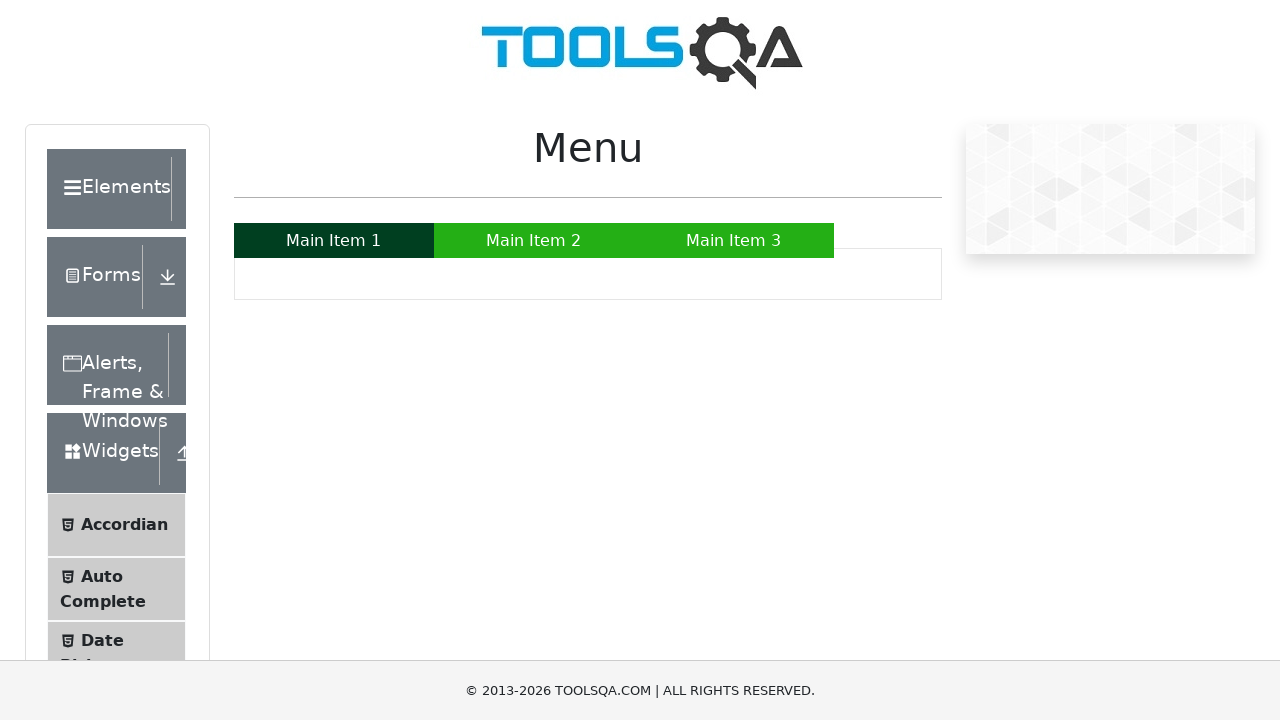

Clicked on Main Item 3 at (734, 240) on #nav > li:nth-child(3) > a
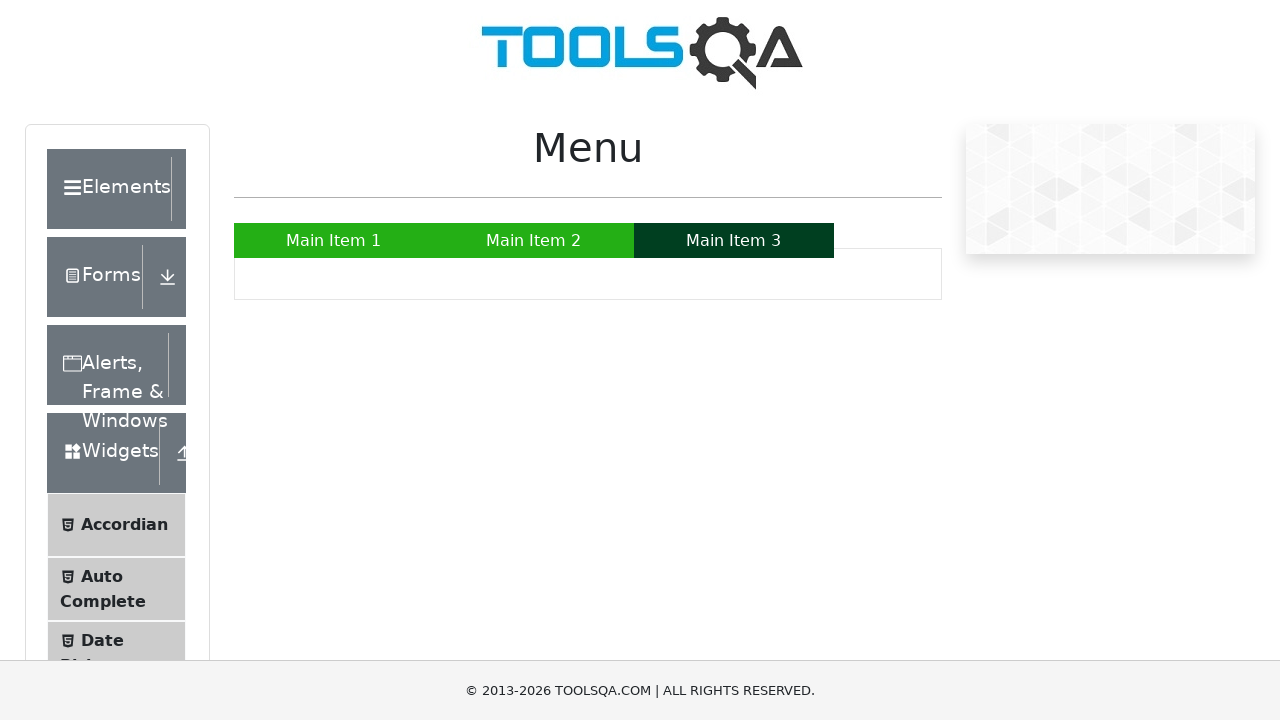

Hovered over Main Item 2 to reveal submenu at (534, 240) on #nav > li:nth-child(2) > a
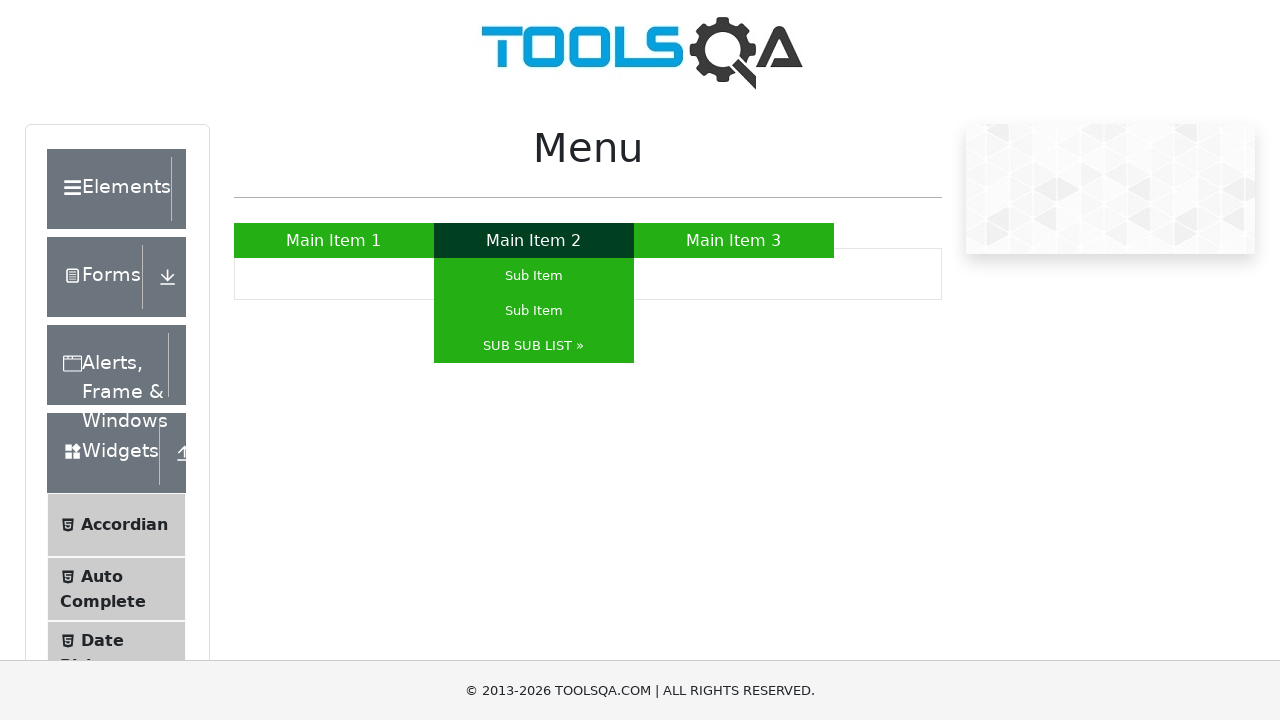

Hovered over Sub Sub List to reveal nested submenu at (534, 346) on #nav > li:nth-child(2) > ul > li:nth-child(3) > a
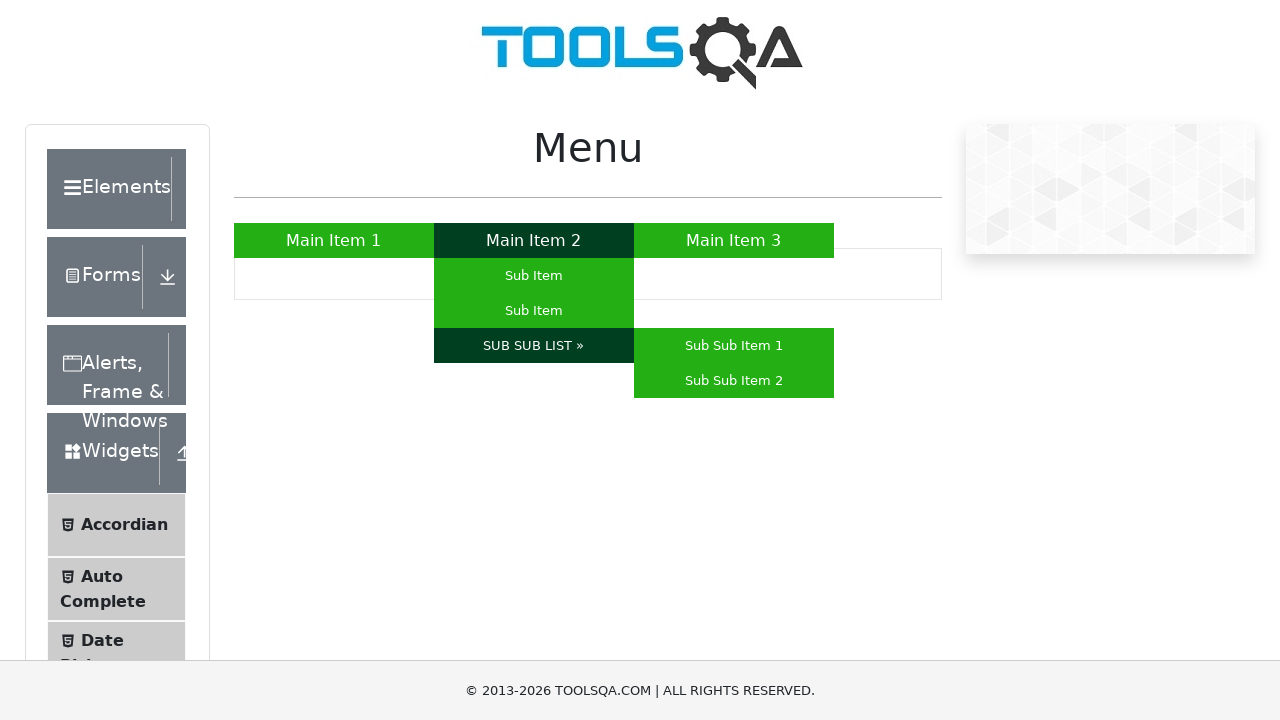

Clicked on Sub Sub Item 1 from nested submenu at (734, 346) on #nav > li:nth-child(2) > ul > li:nth-child(3) > ul > li:nth-child(1) > a
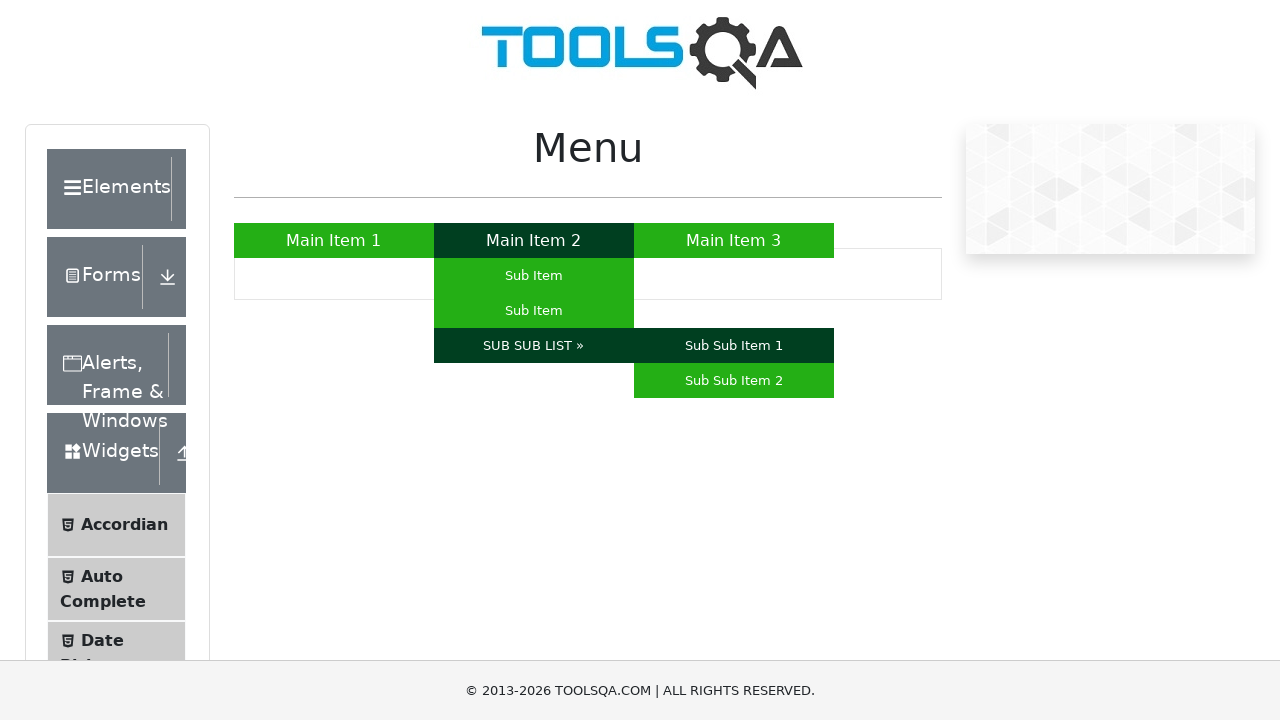

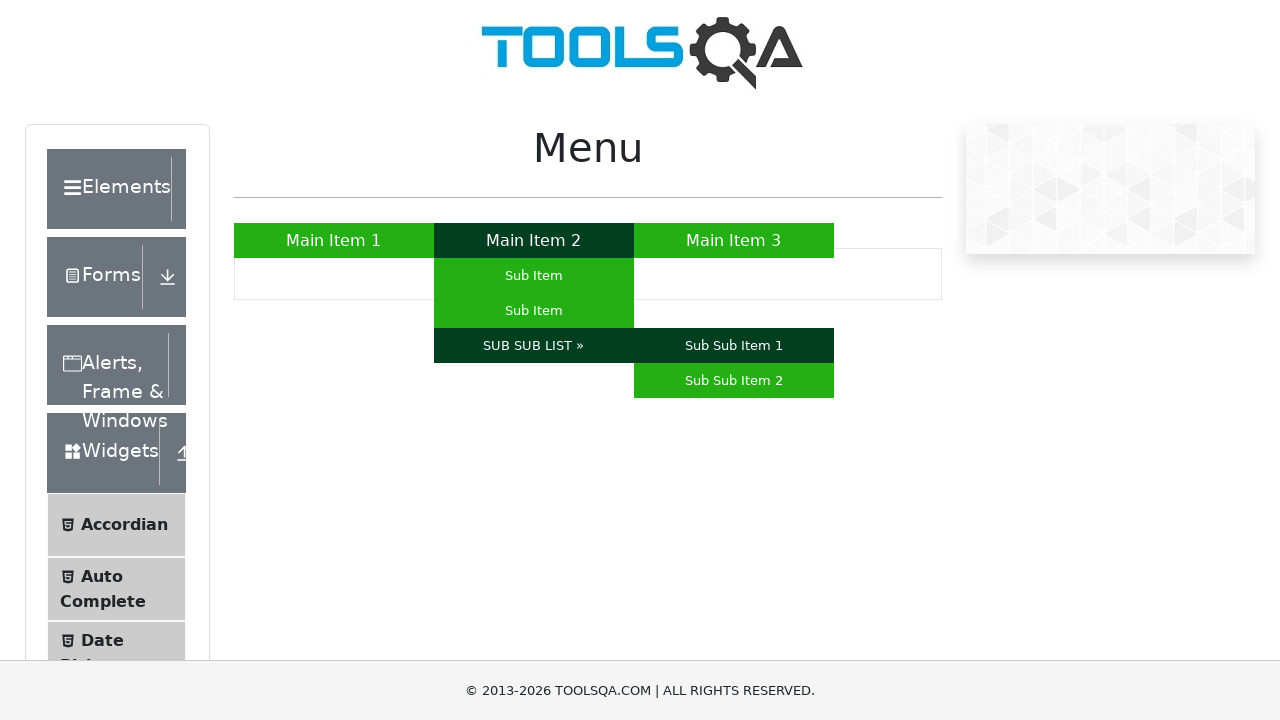